Tests clicking on a YouTube social media icon which opens a new window/tab, verifies the new window opens, closes it, and switches back to the parent window.

Starting URL: http://demo.automationtesting.in/Register.html

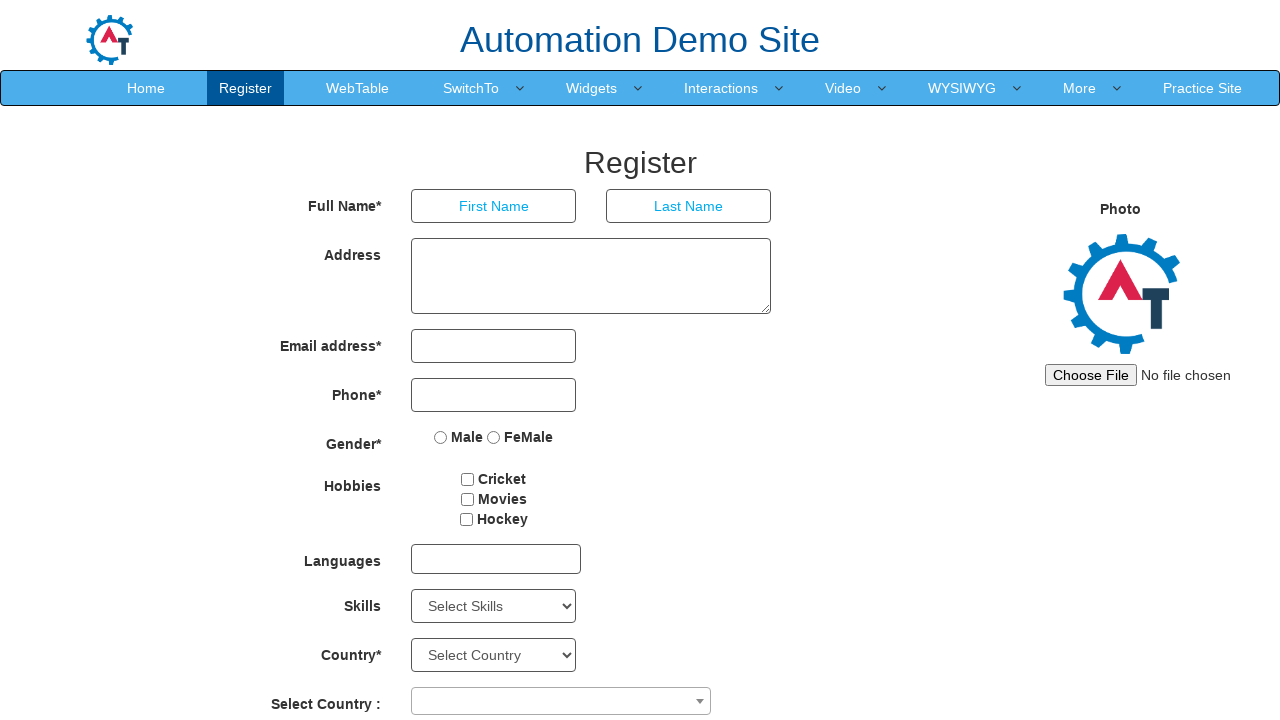

Set viewport size to 1920x1080
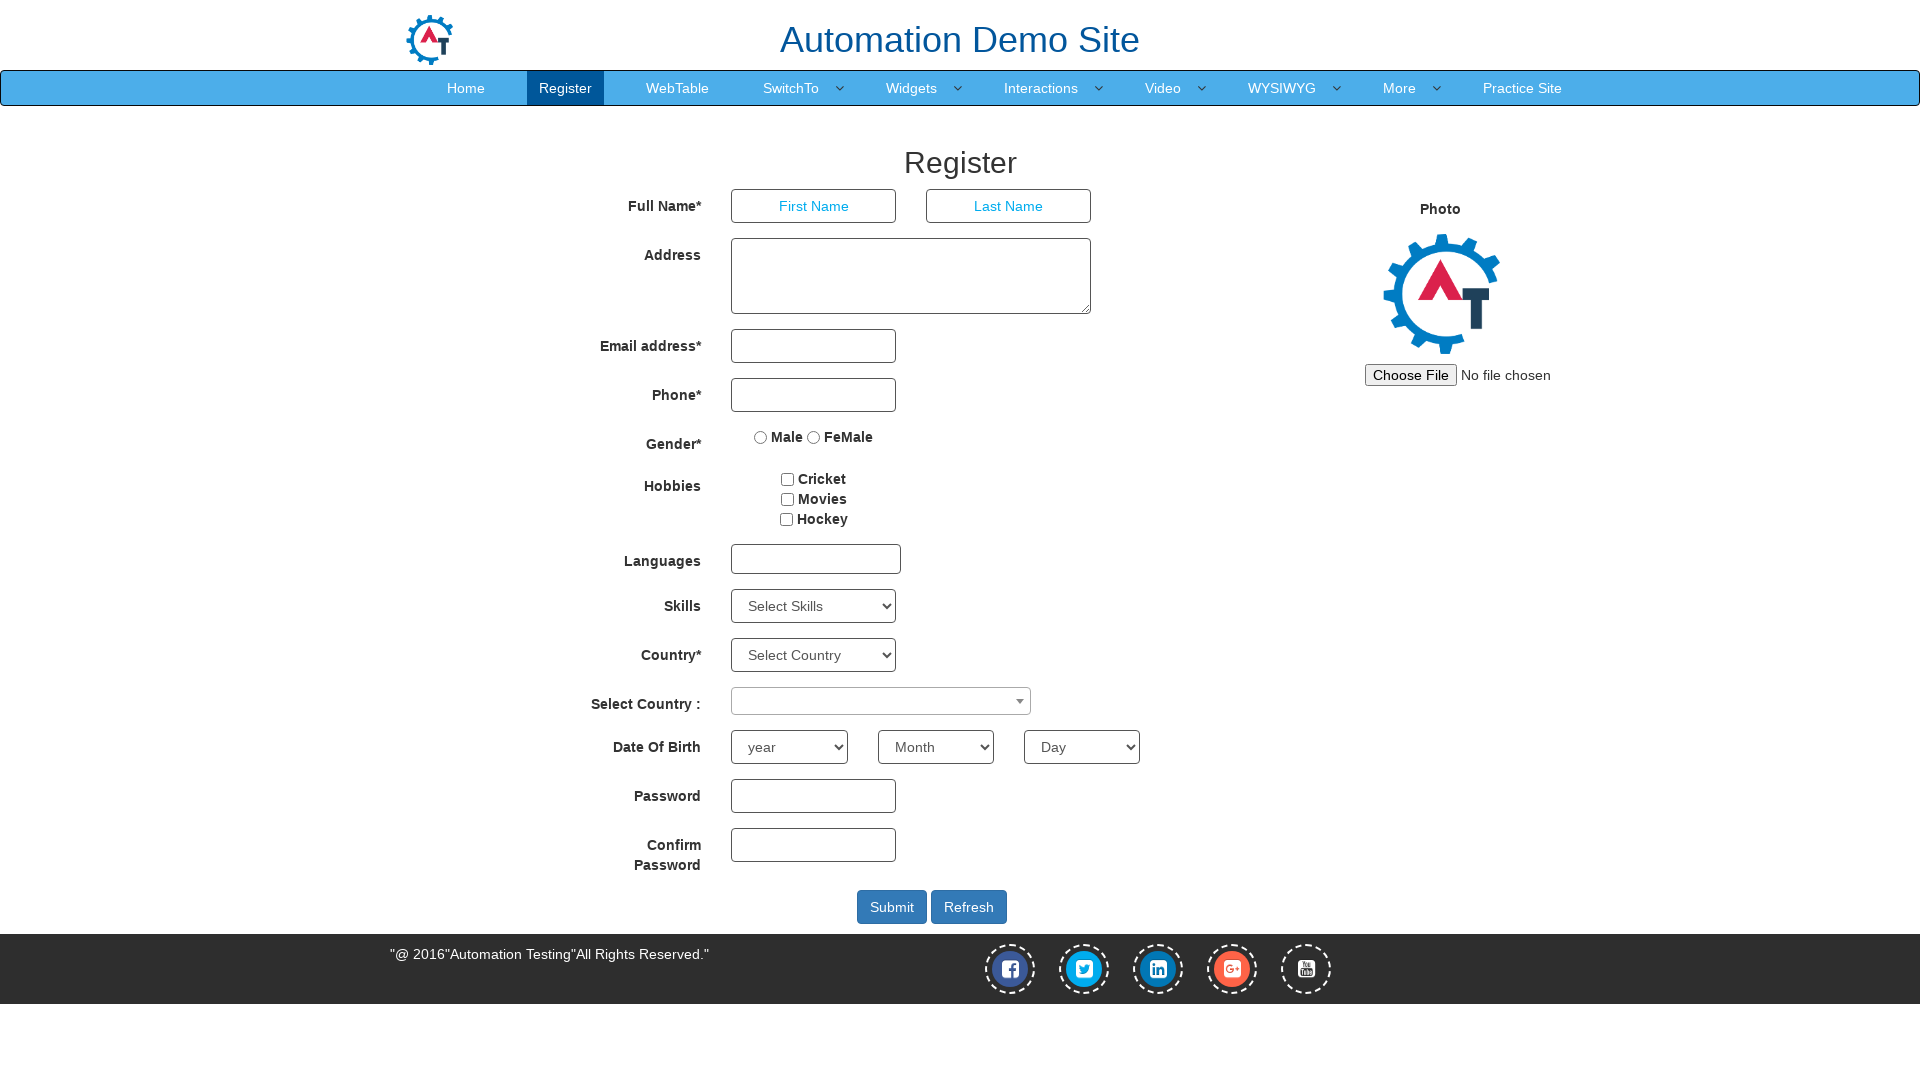

Clicked YouTube social media icon and new window opened at (1306, 969) on a[href*='youtube']
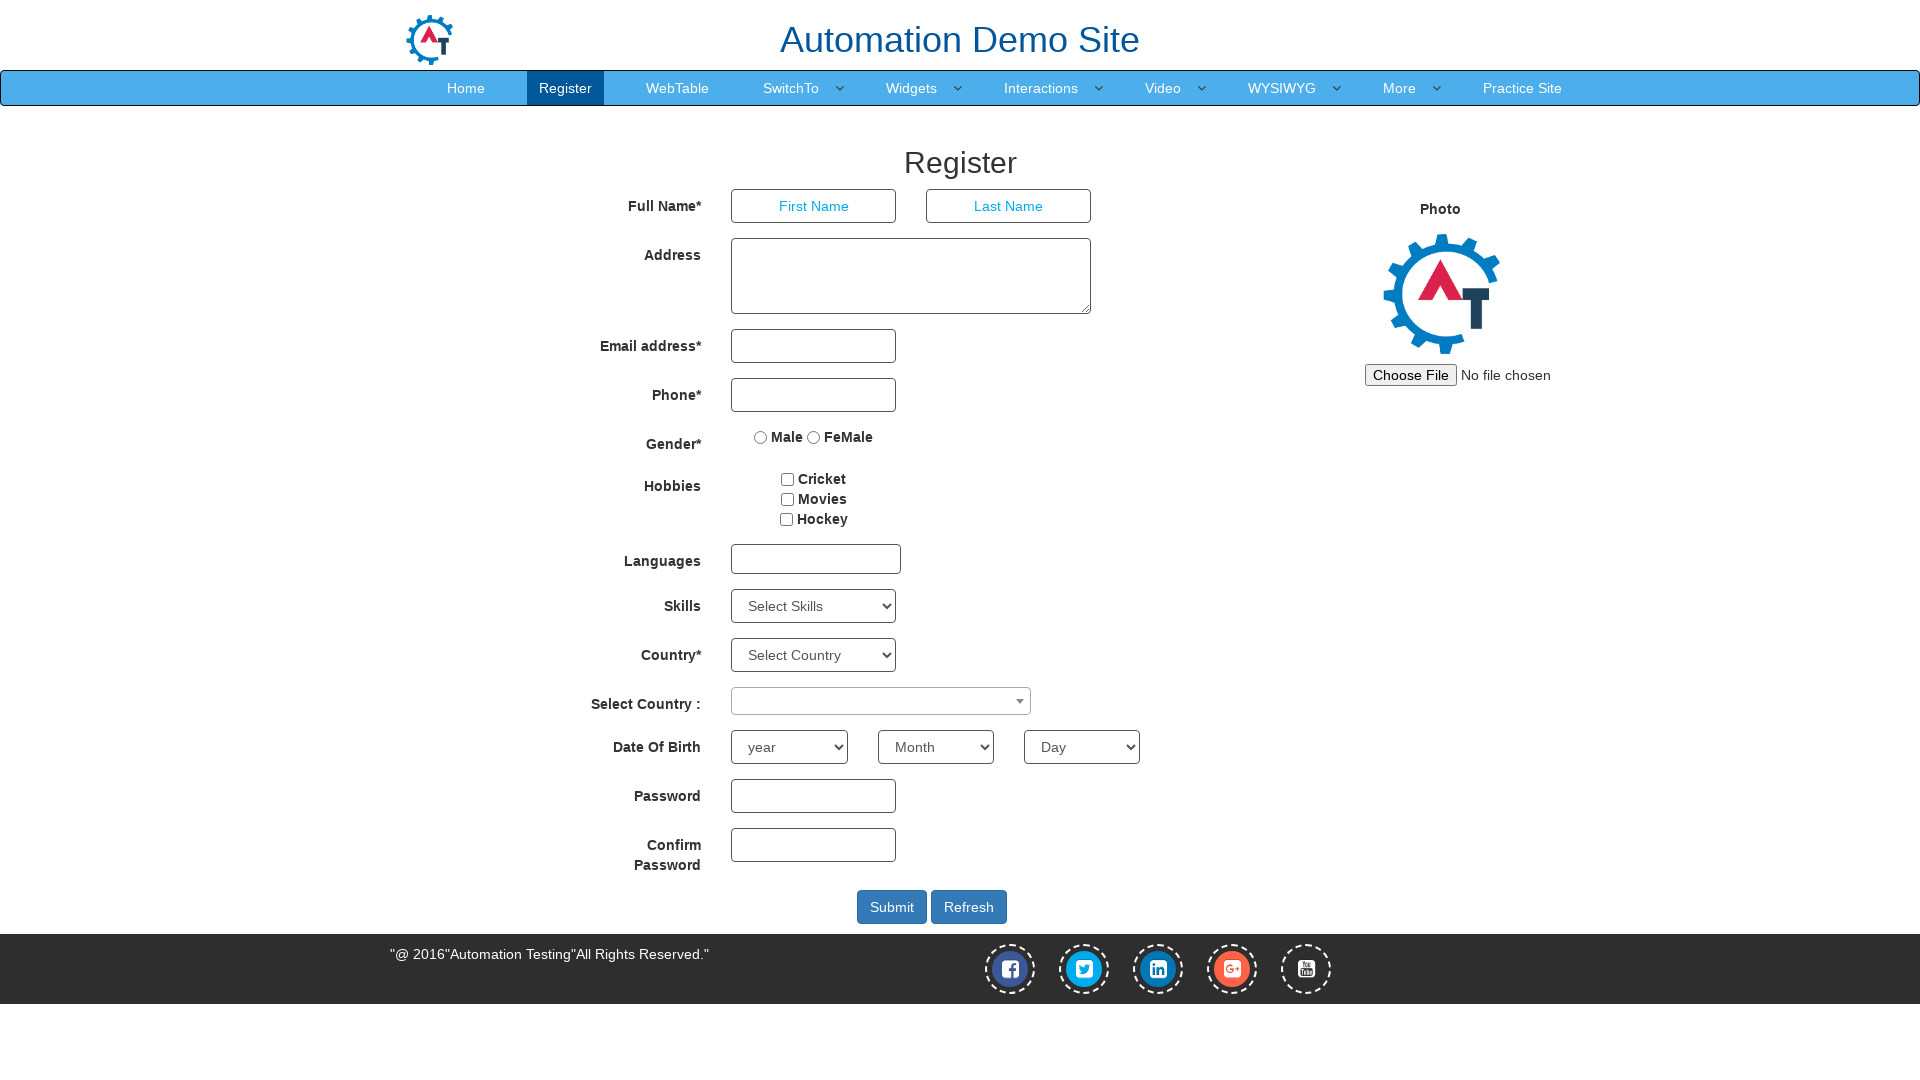

Retrieved new popup window reference
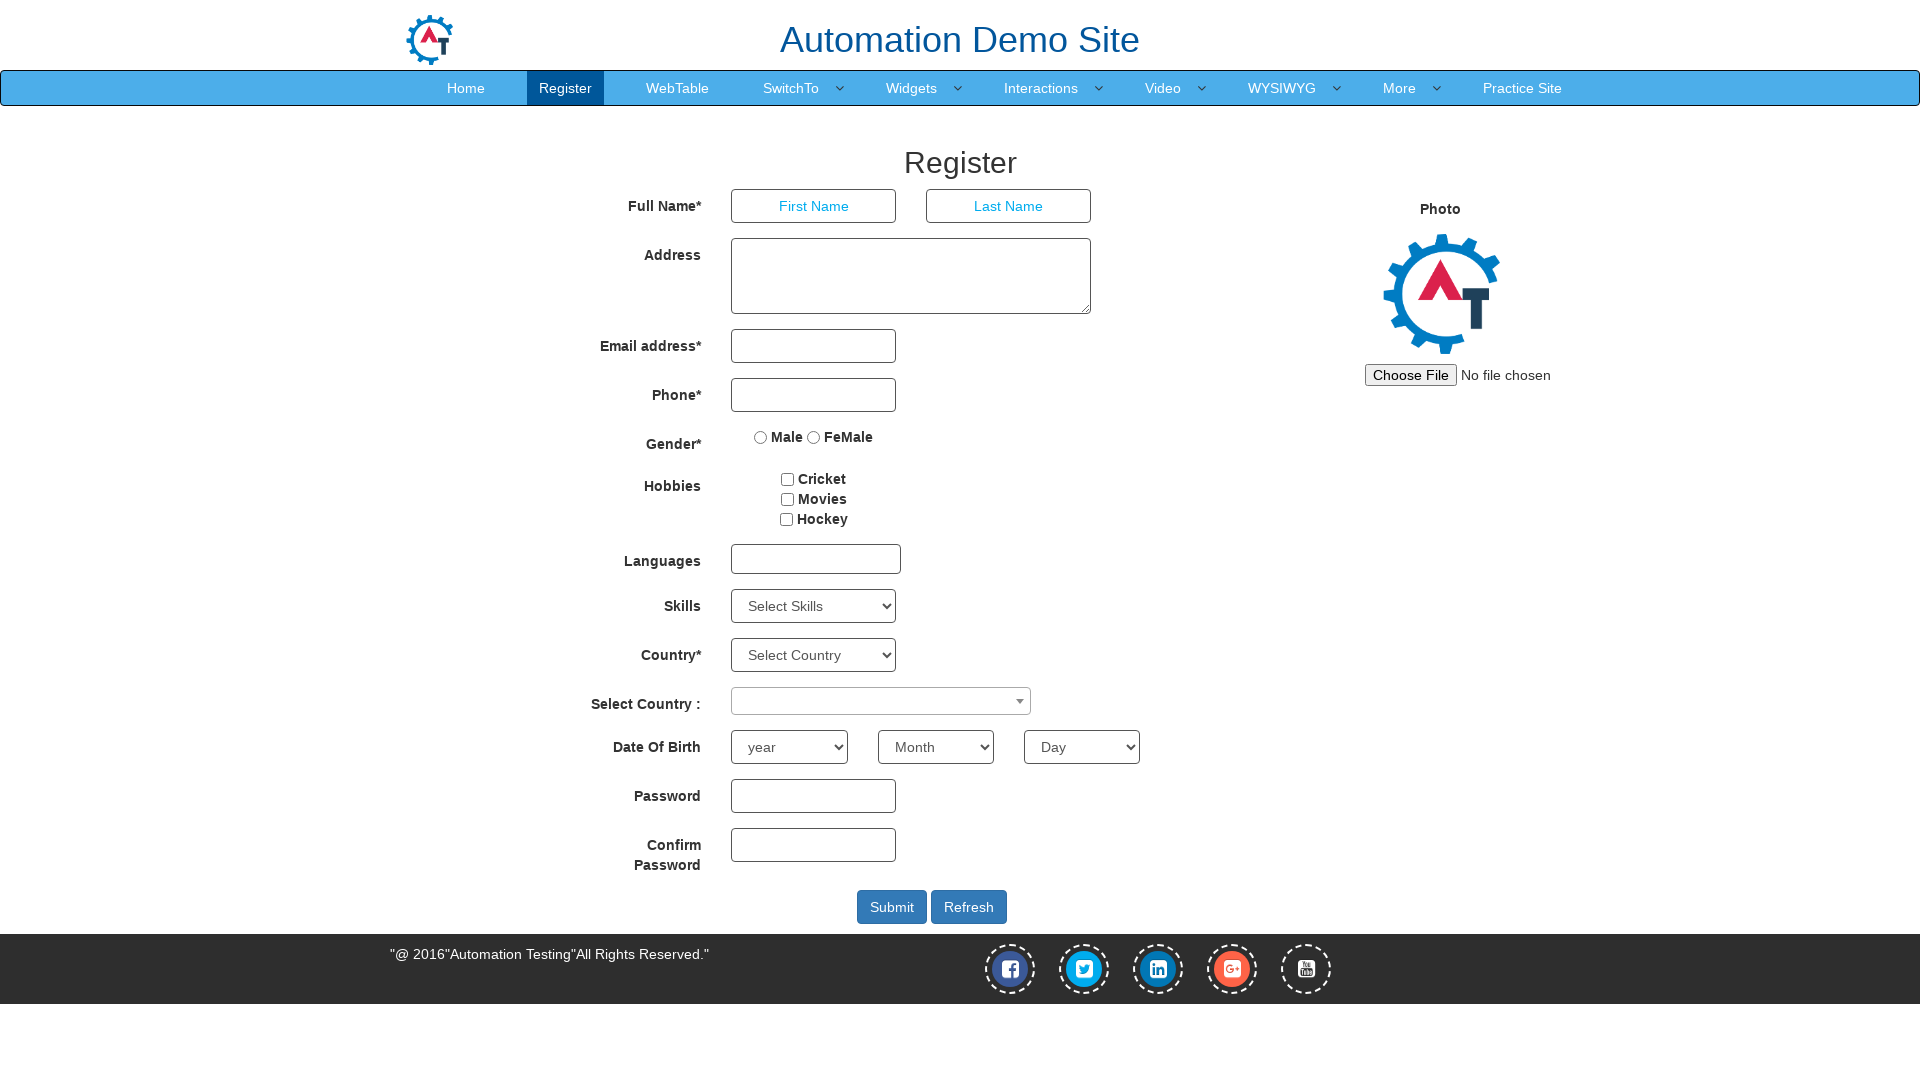

YouTube page loaded successfully
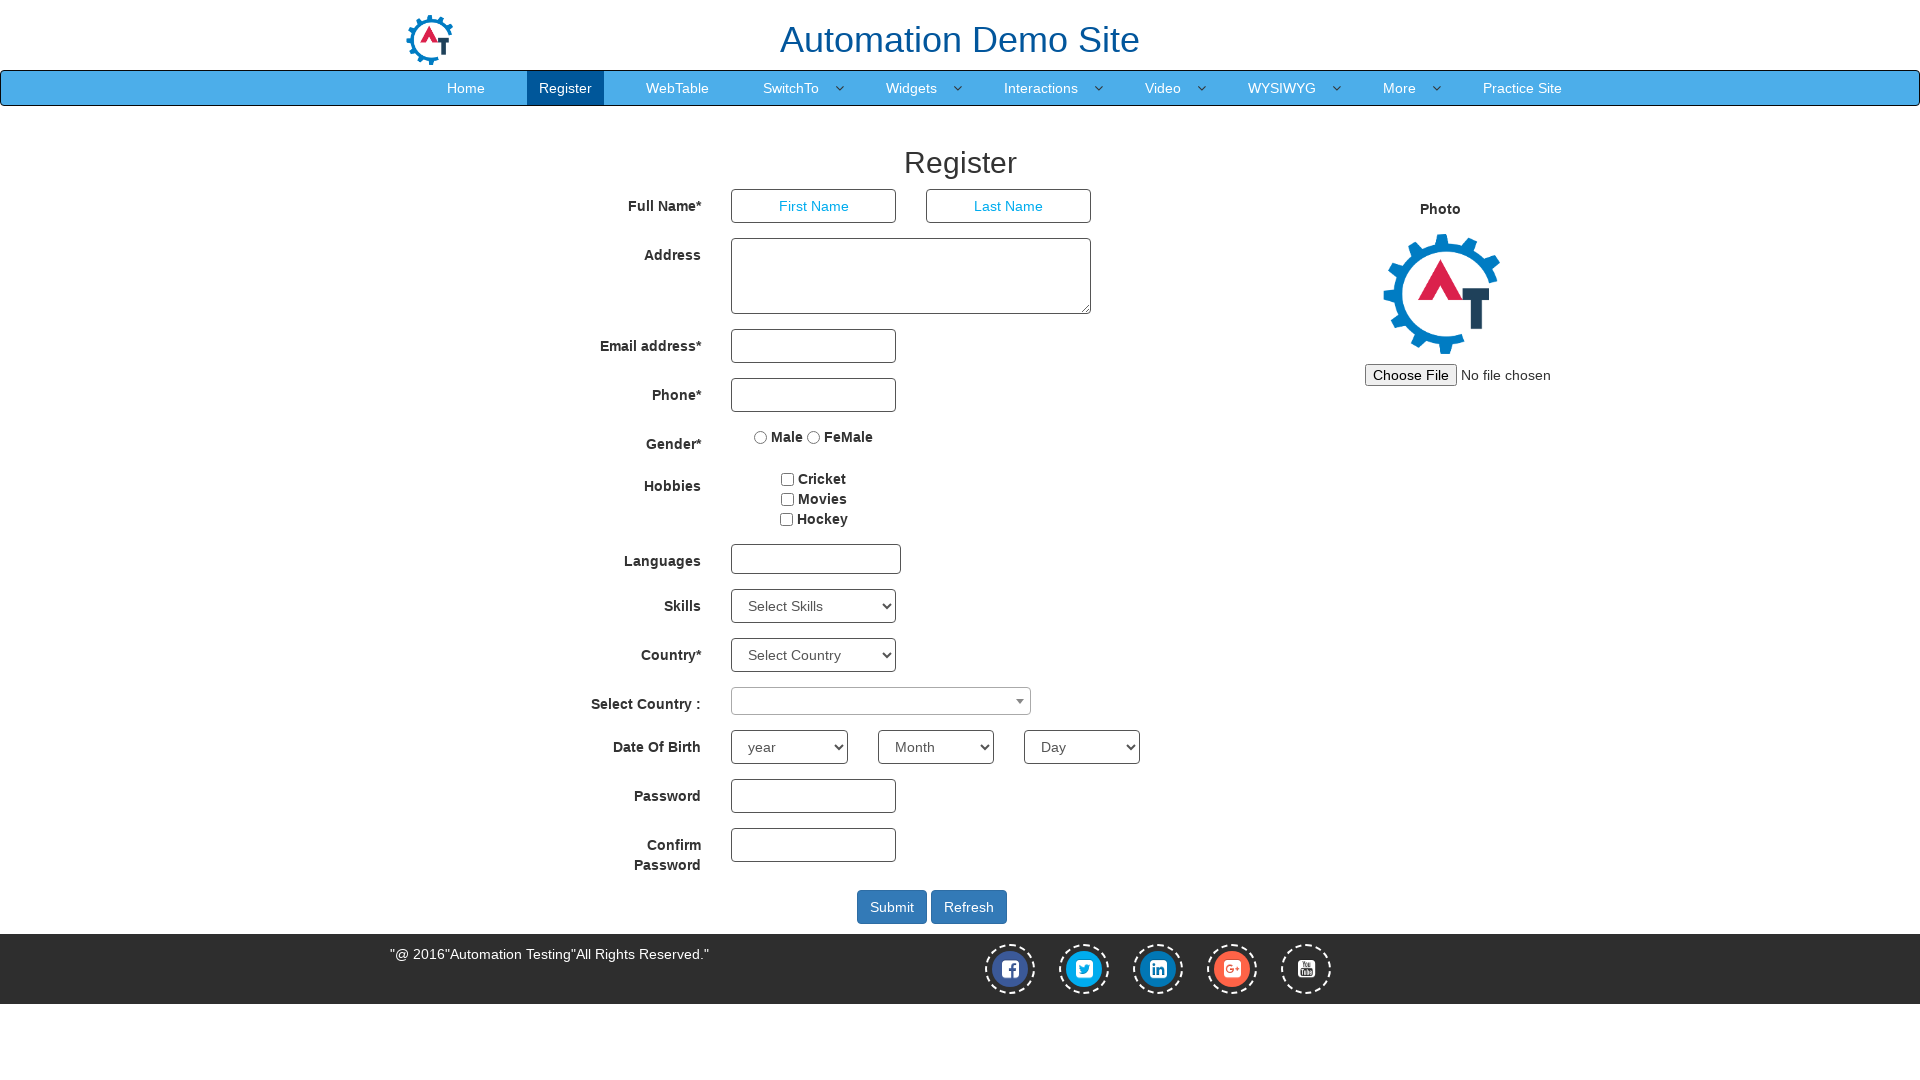

Retrieved YouTube page title: Krishna Sakinala (Automation Testing) - YouTube
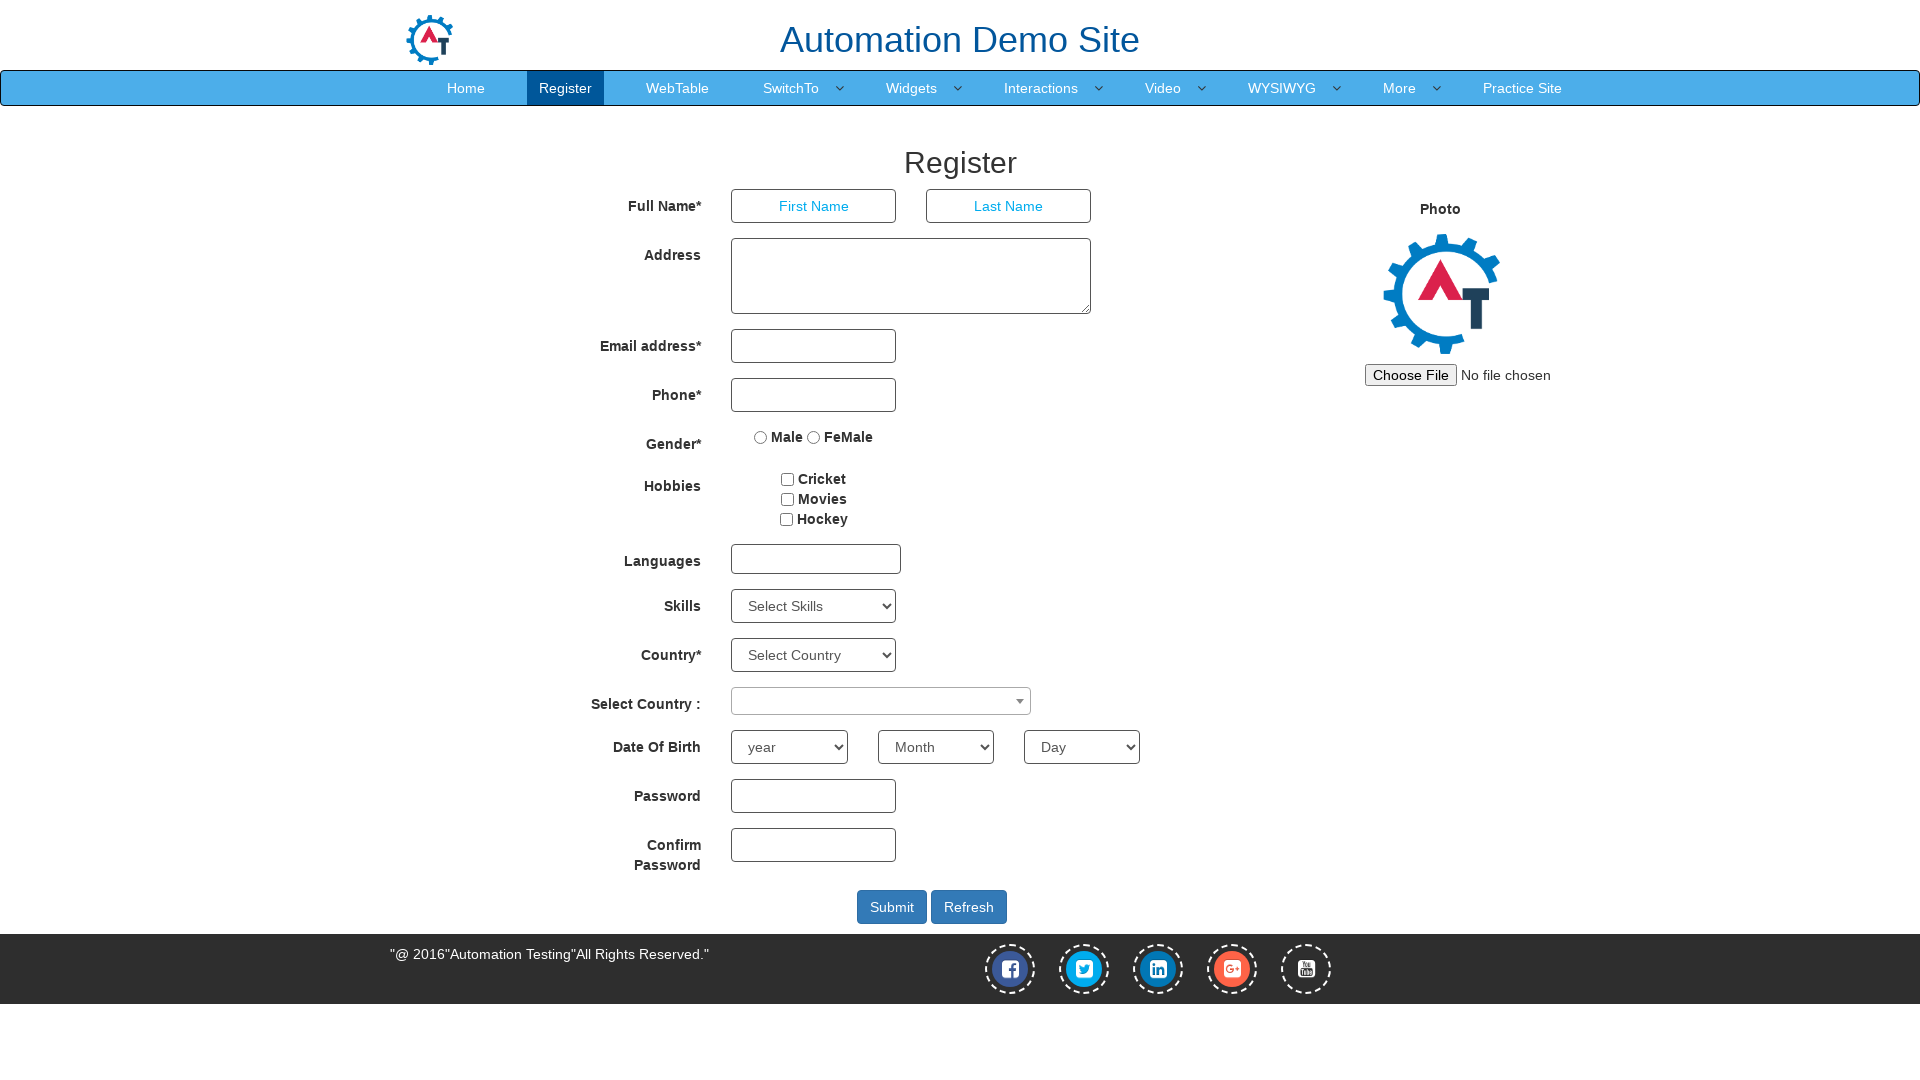

Closed YouTube popup window
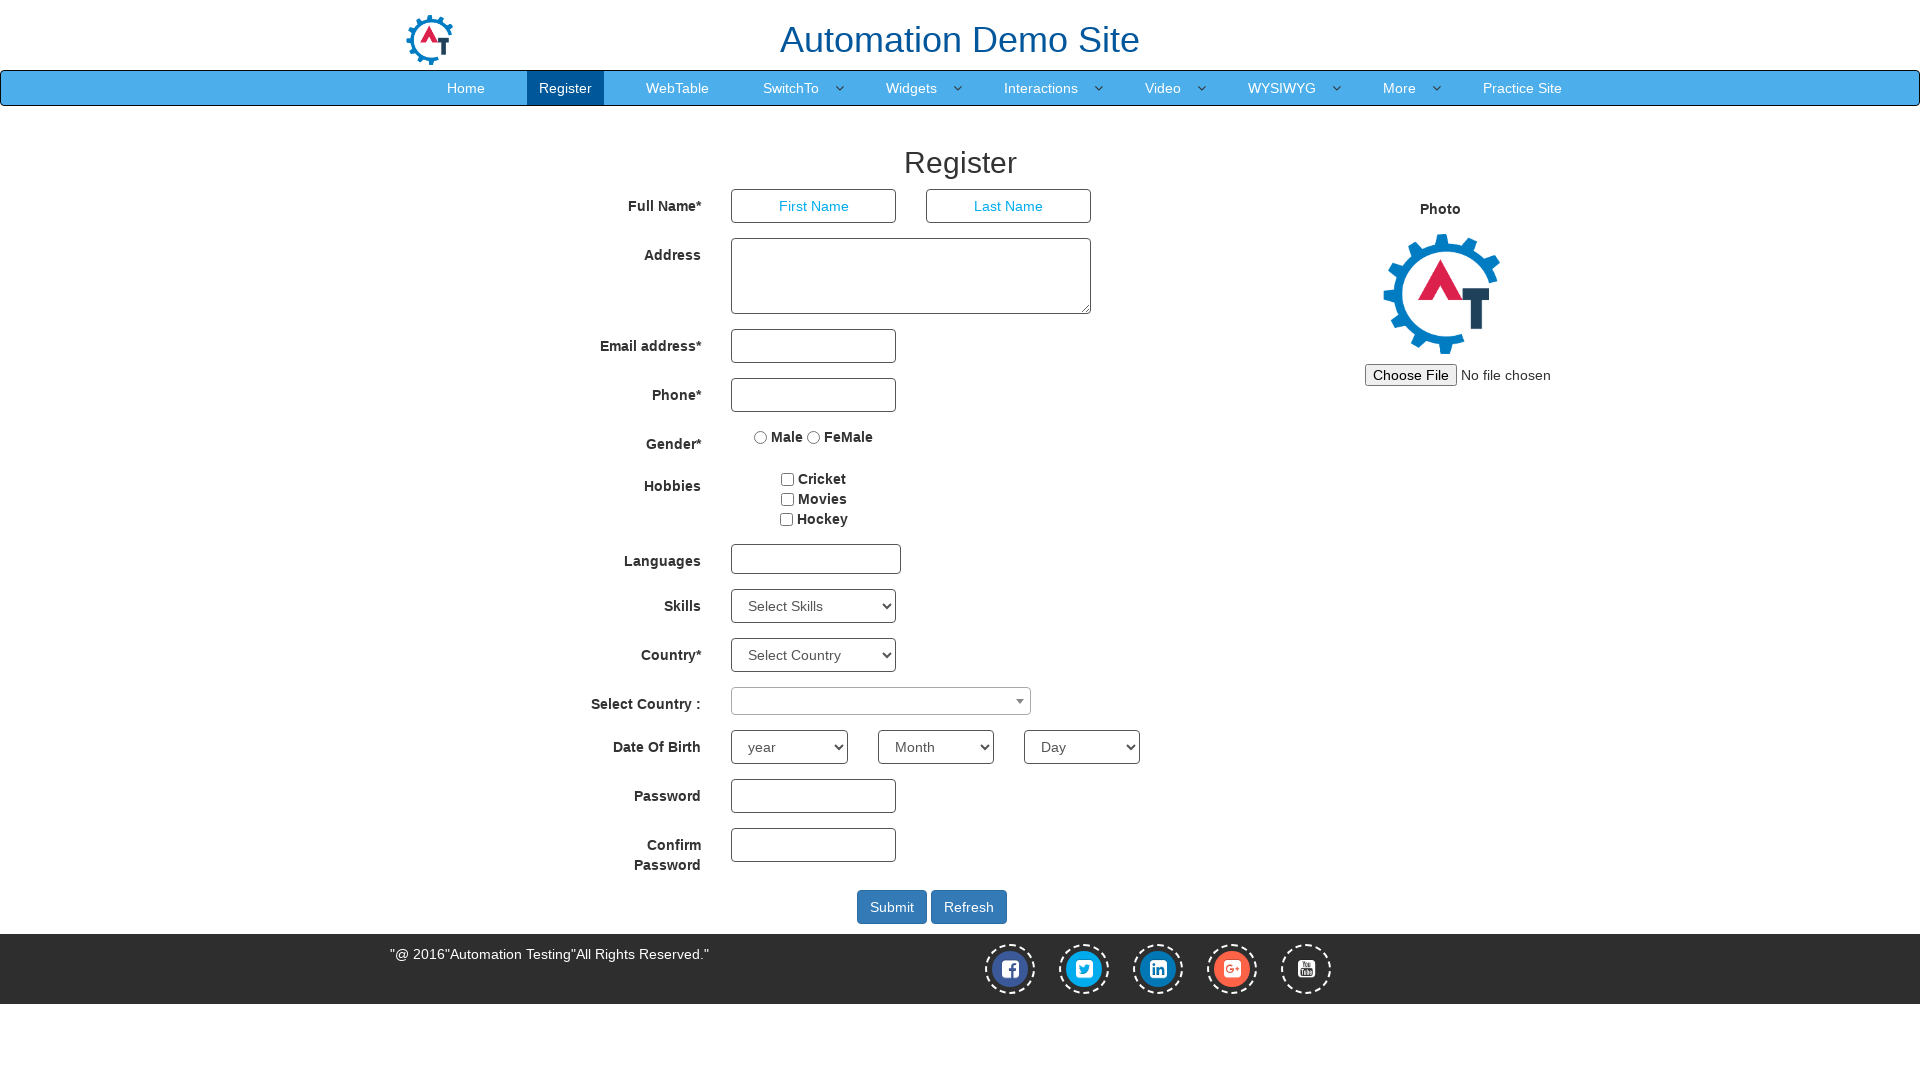

Returned focus to parent window after closing YouTube tab
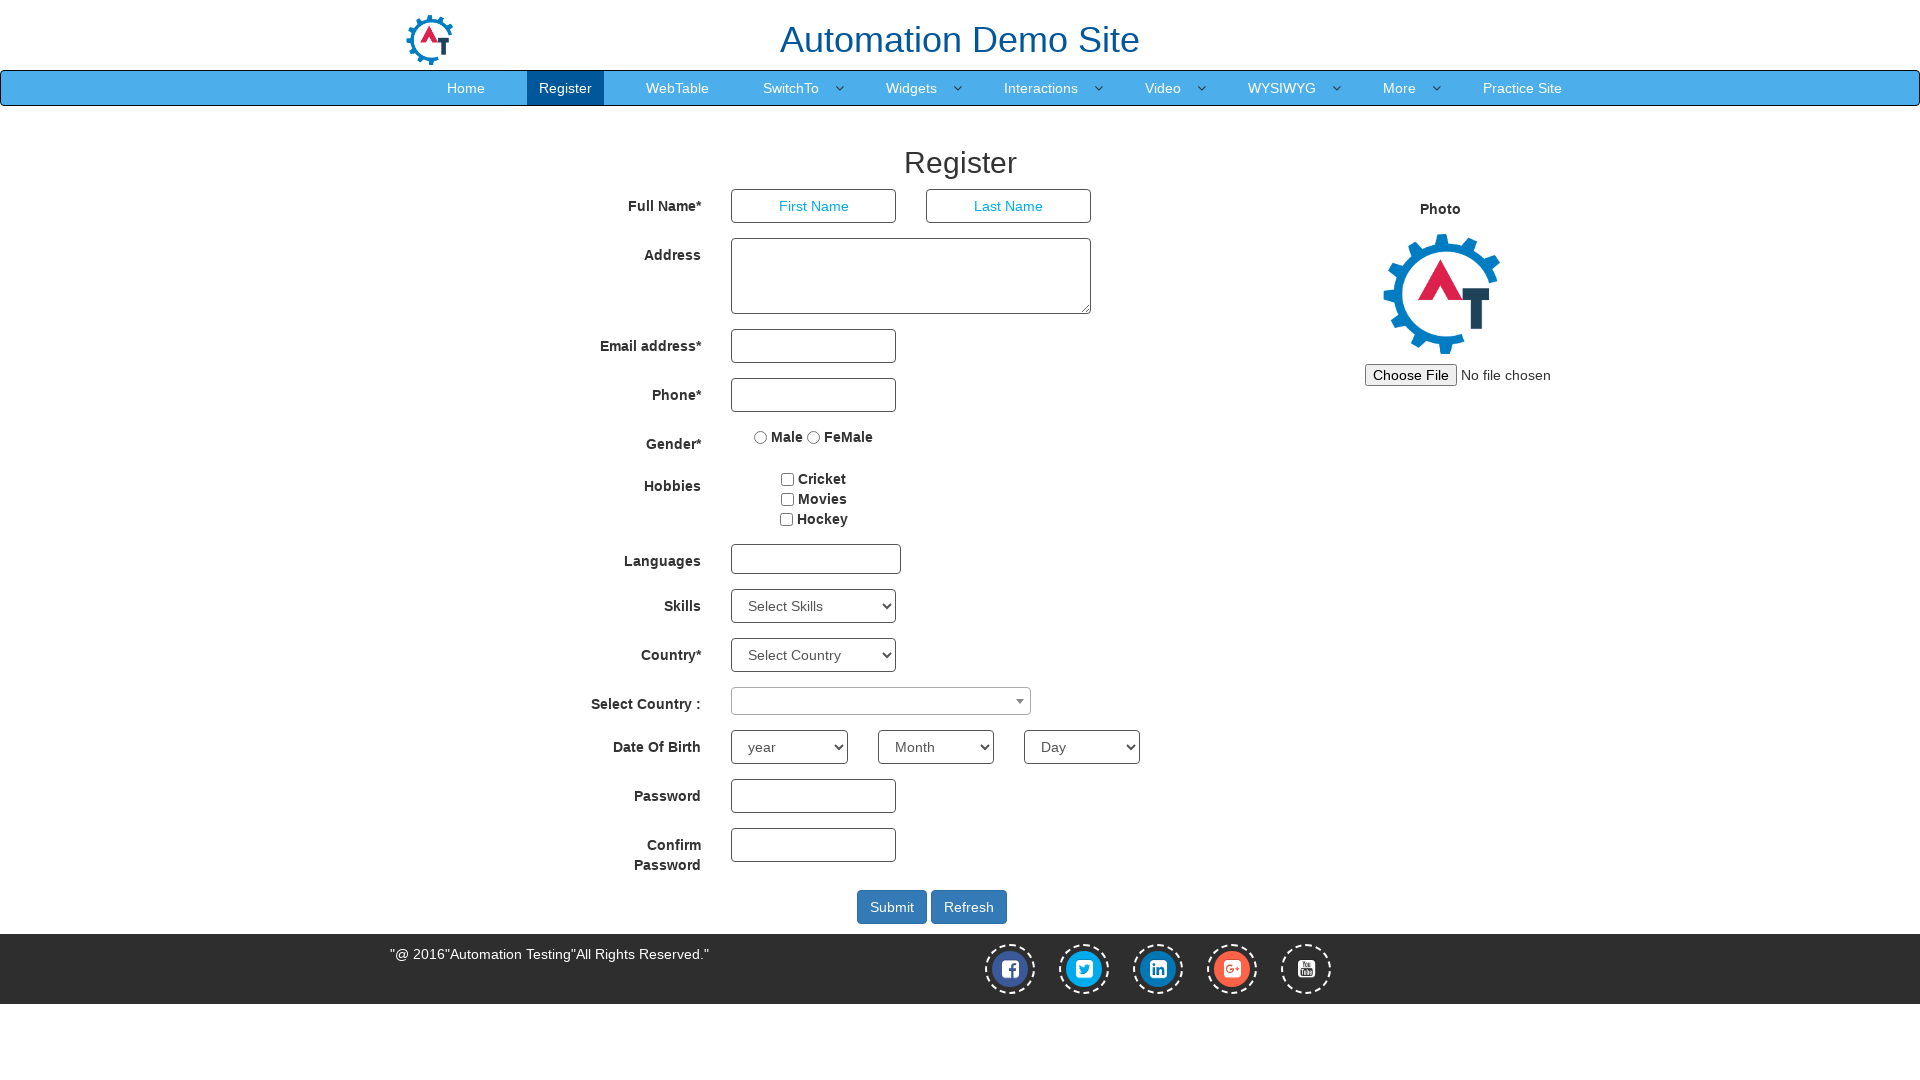

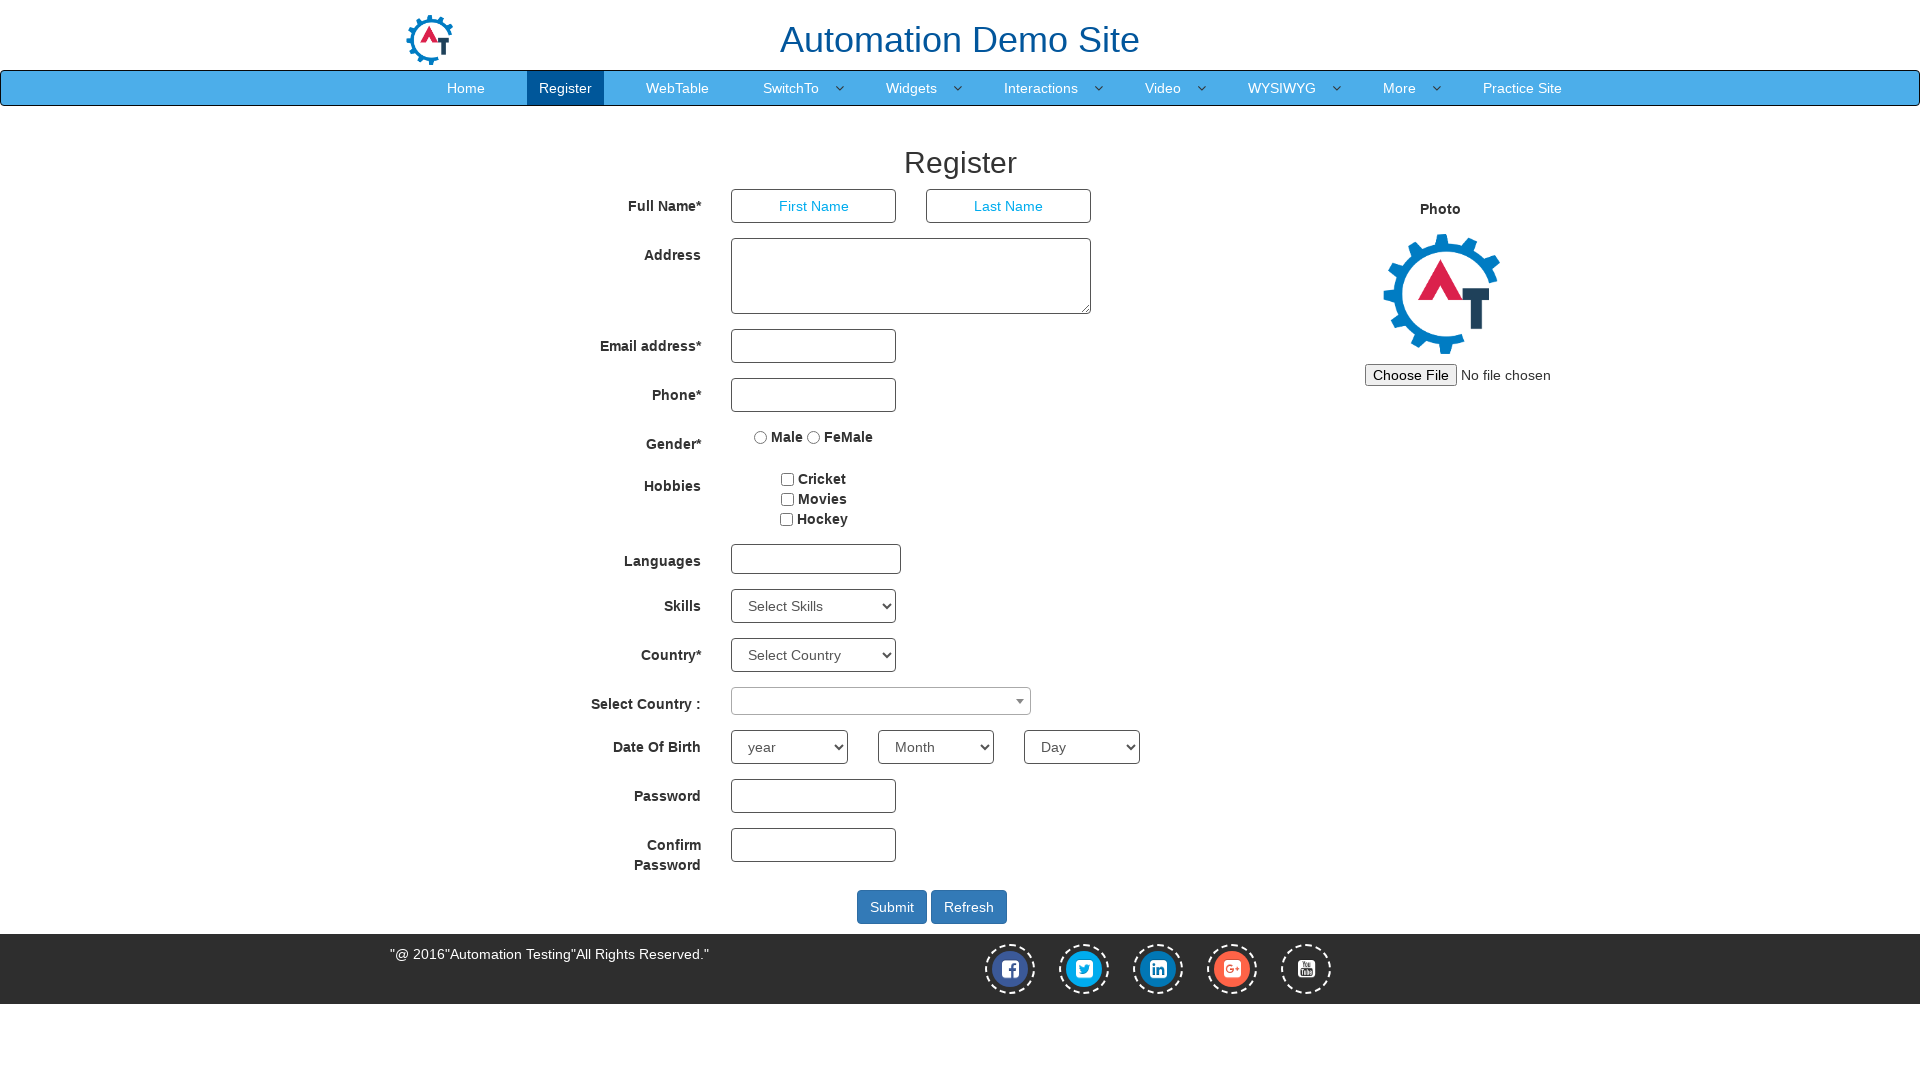